Tests that the registration form validates minimum name length by showing an error when name is less than 5 characters

Starting URL: https://todo-testing.tarqim.info/register

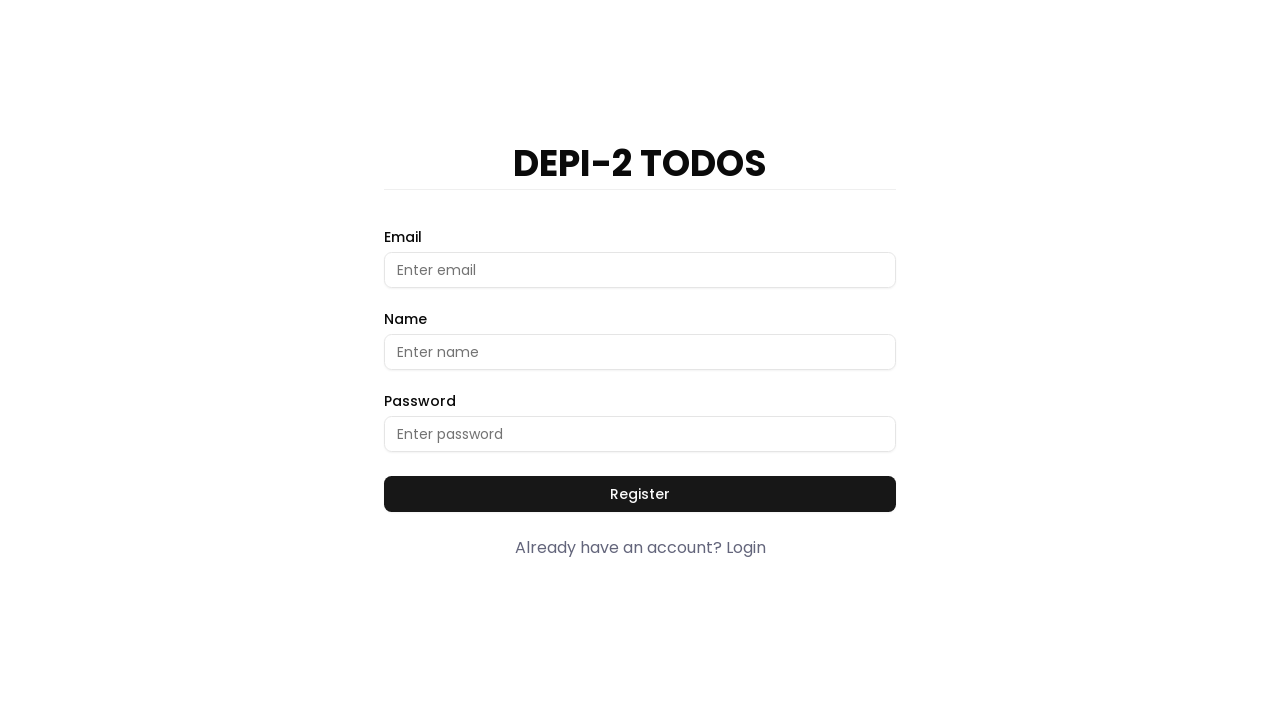

Filled email field with 'testuser8472@example.com' on //input[@data-cy='email']
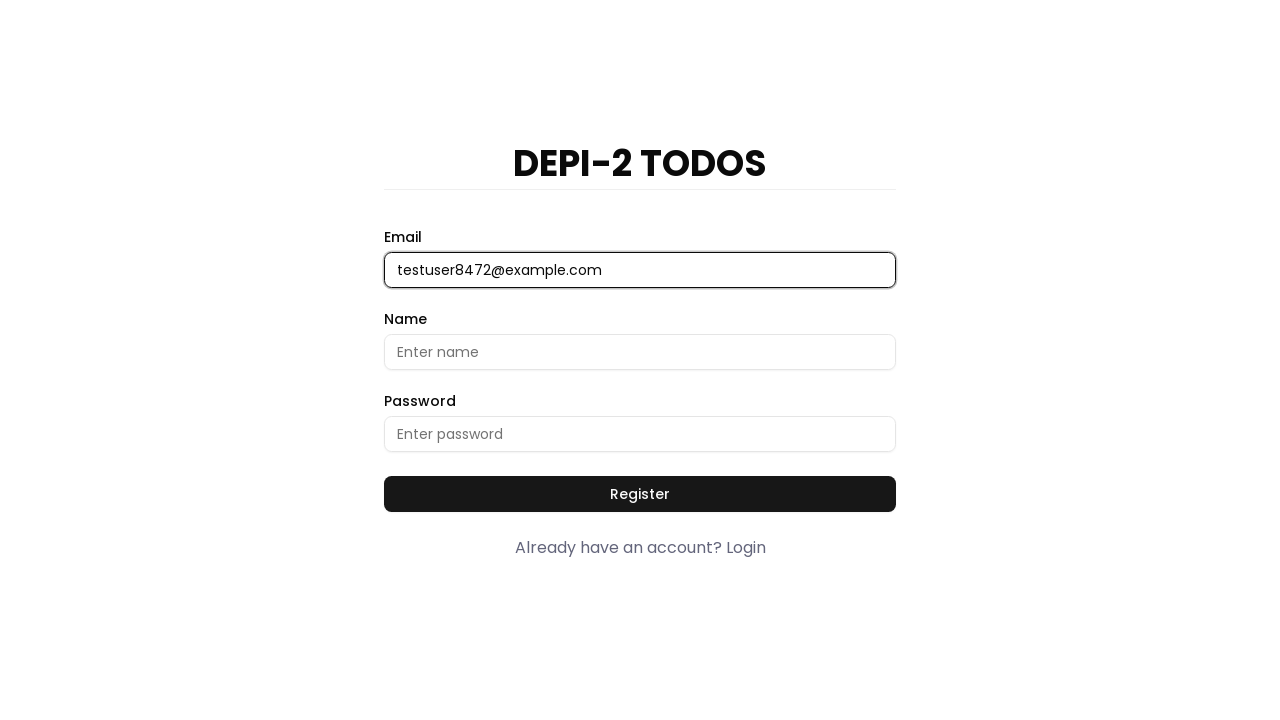

Filled password field with 'Depi@123' on //input[@data-cy='password']
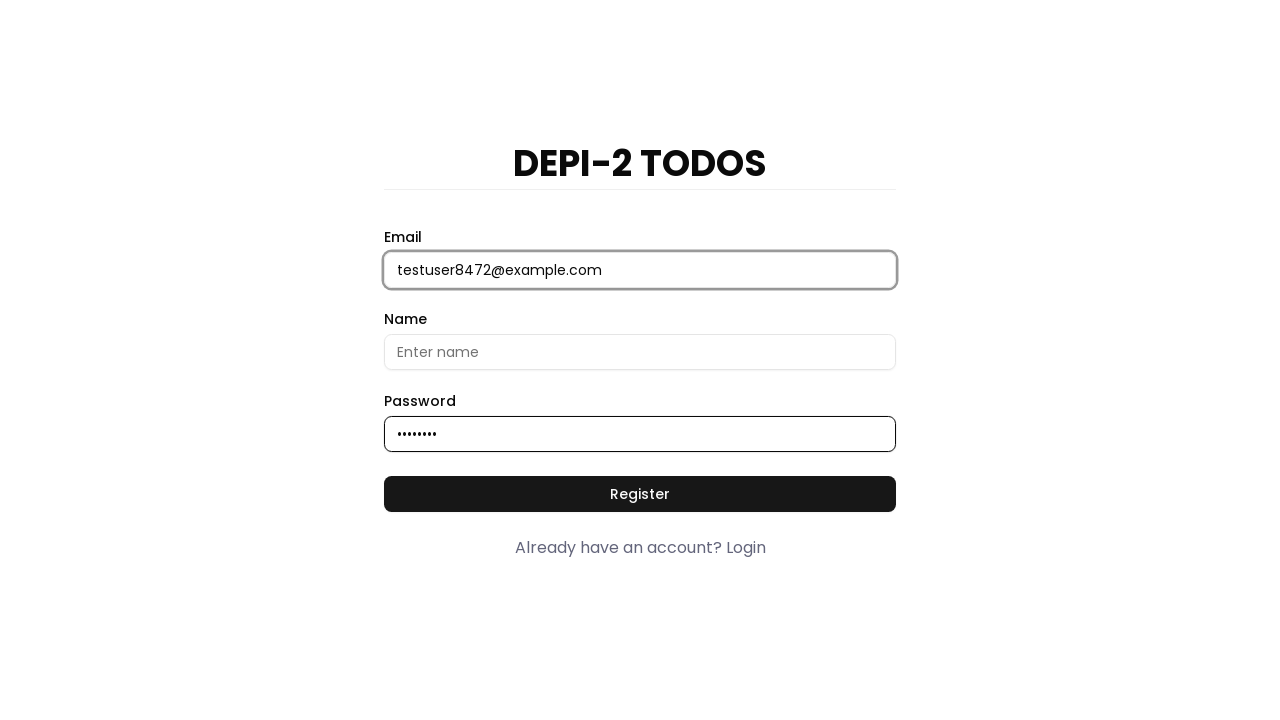

Filled name field with 'hos' (less than 5 characters) on //input[@data-cy='name']
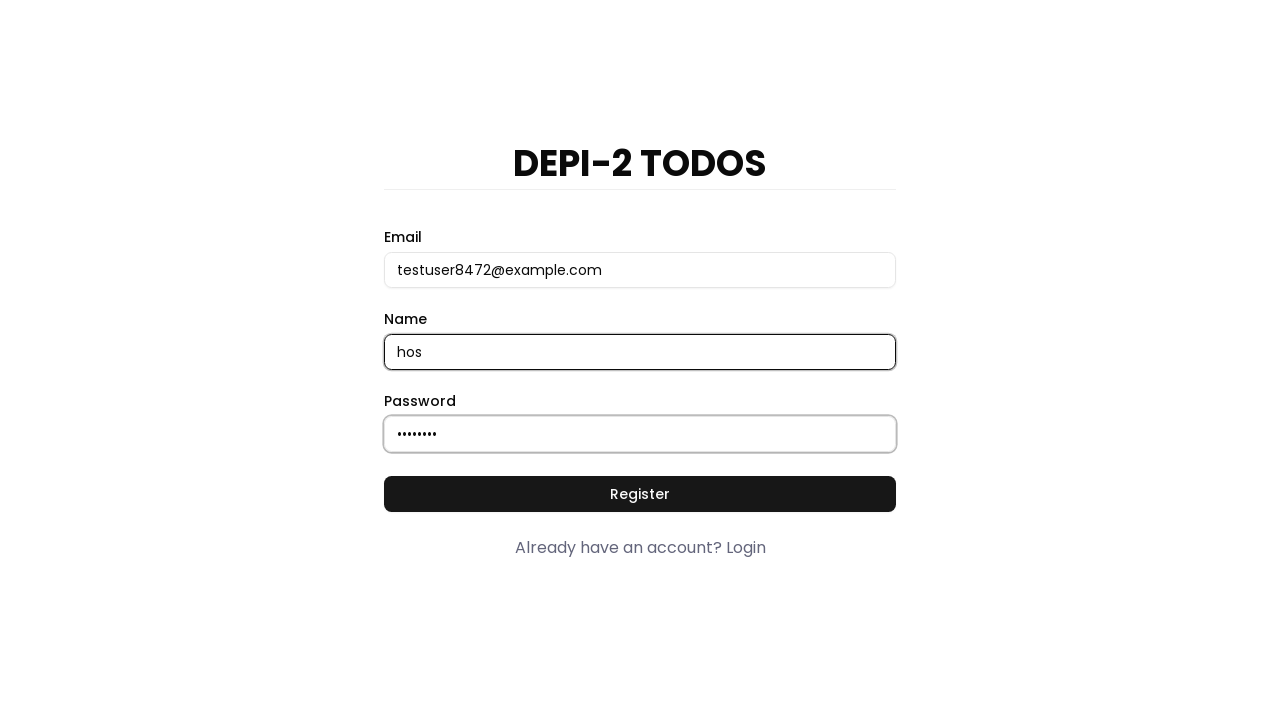

Clicked register button to submit form at (640, 494) on xpath=//button[@data-cy='register']
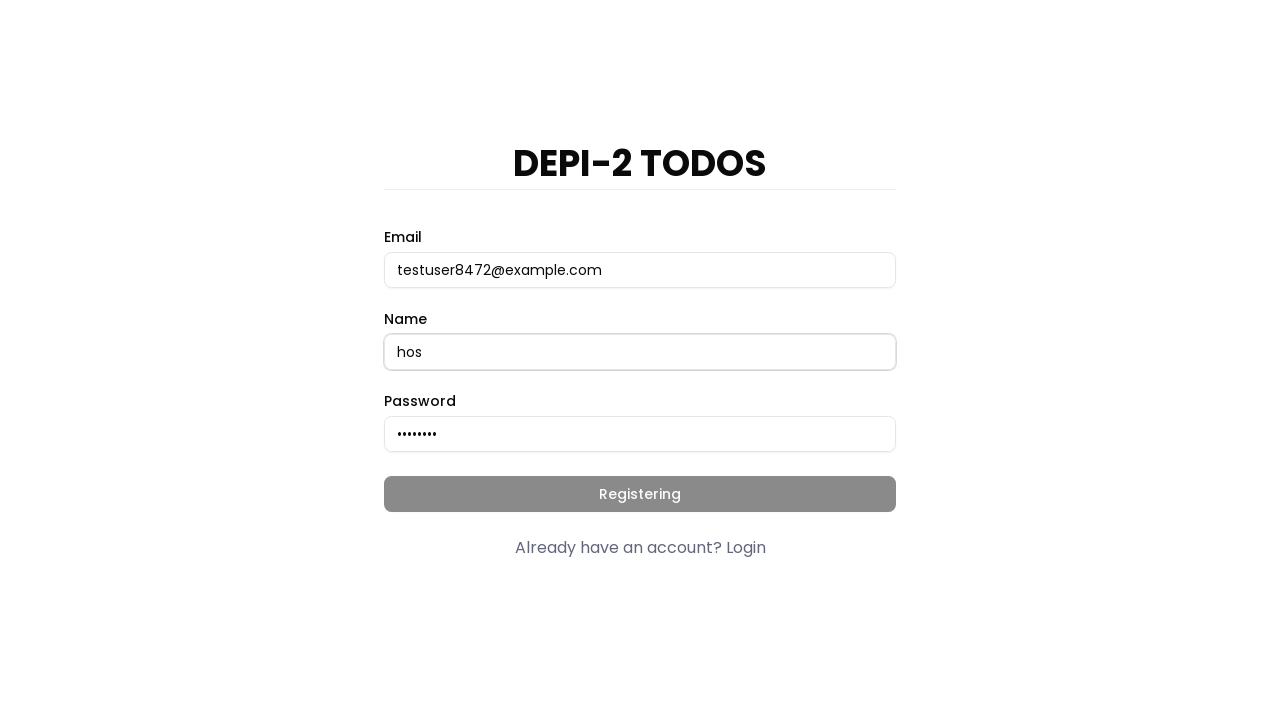

Located error message element
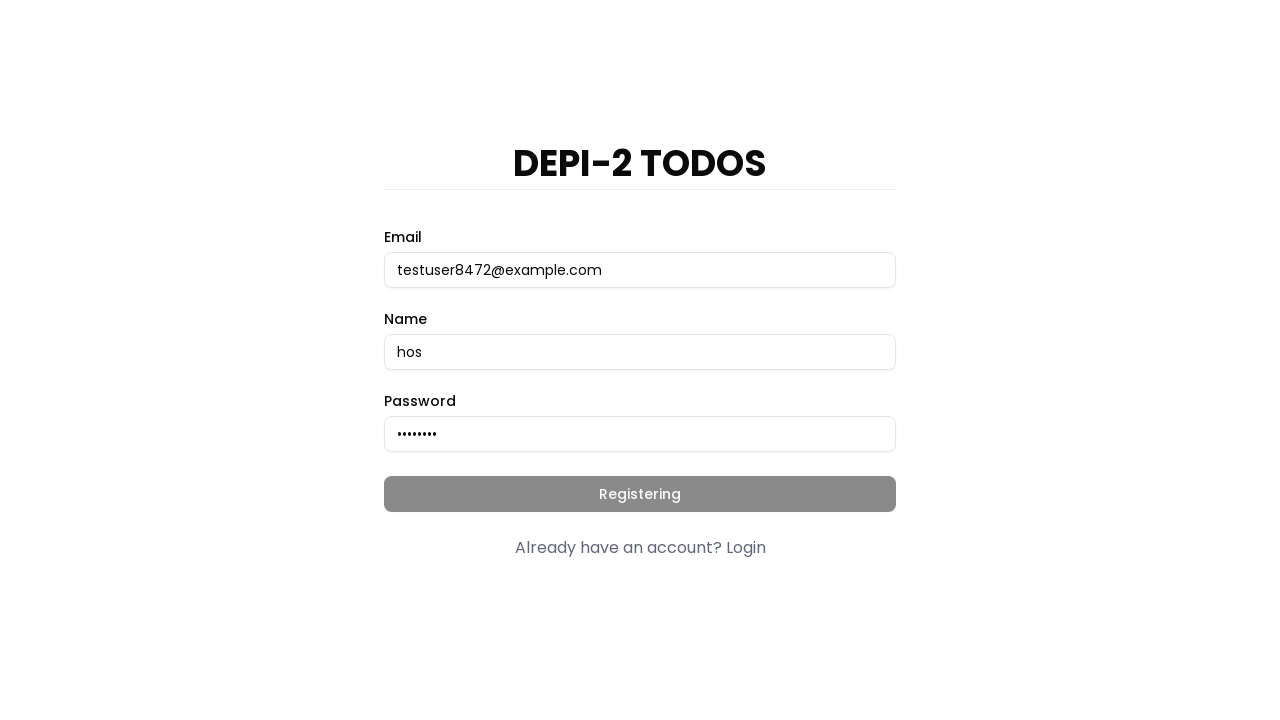

Waited for error message to become visible
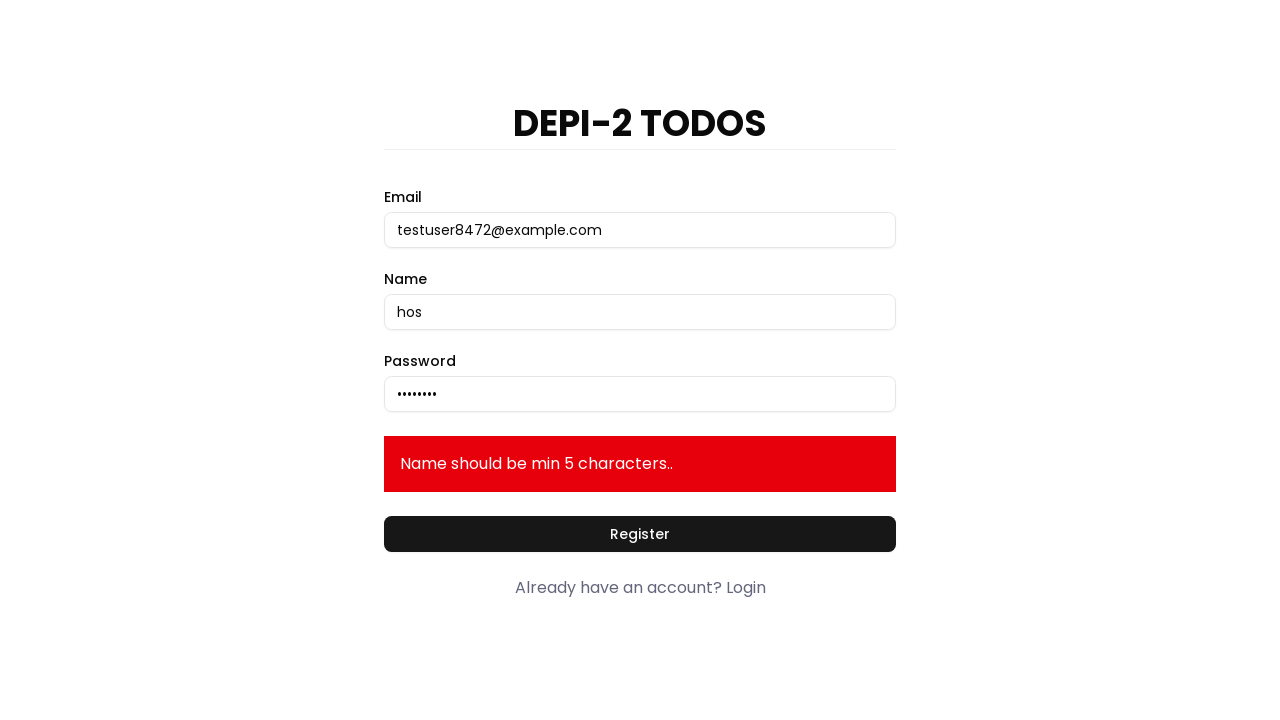

Verified that error message 'Name should be min 5 characters..' is displayed
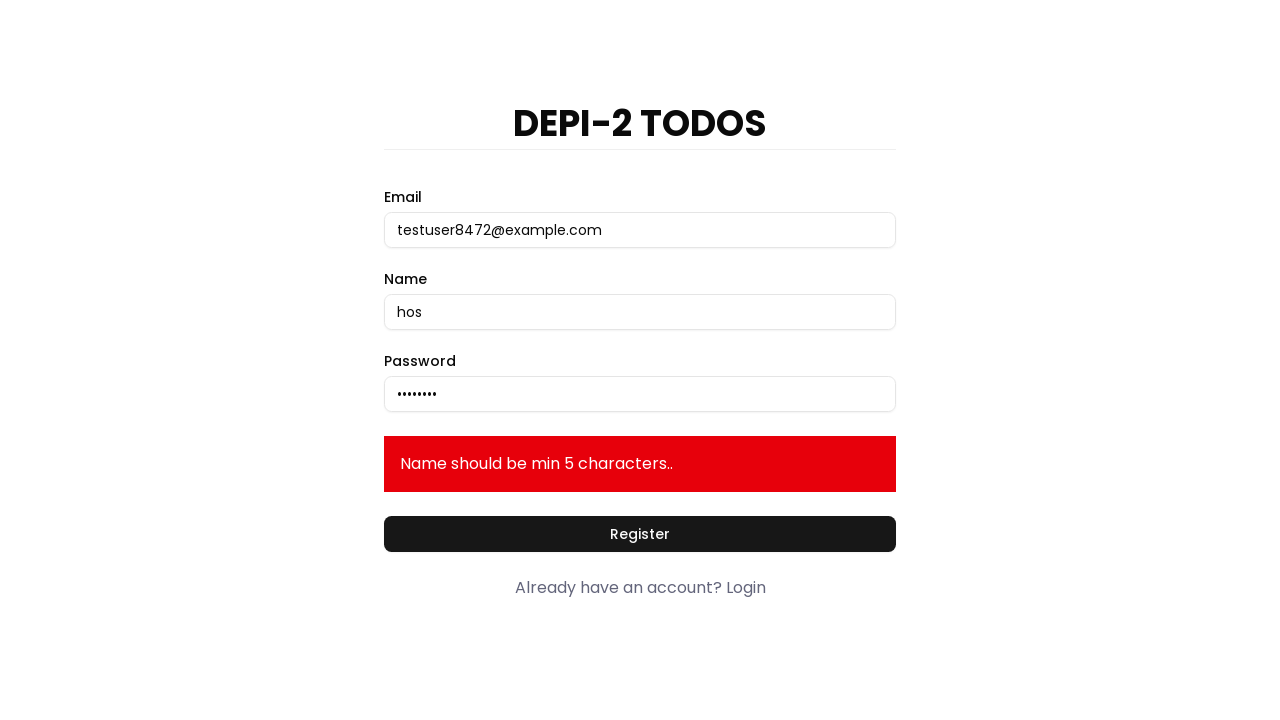

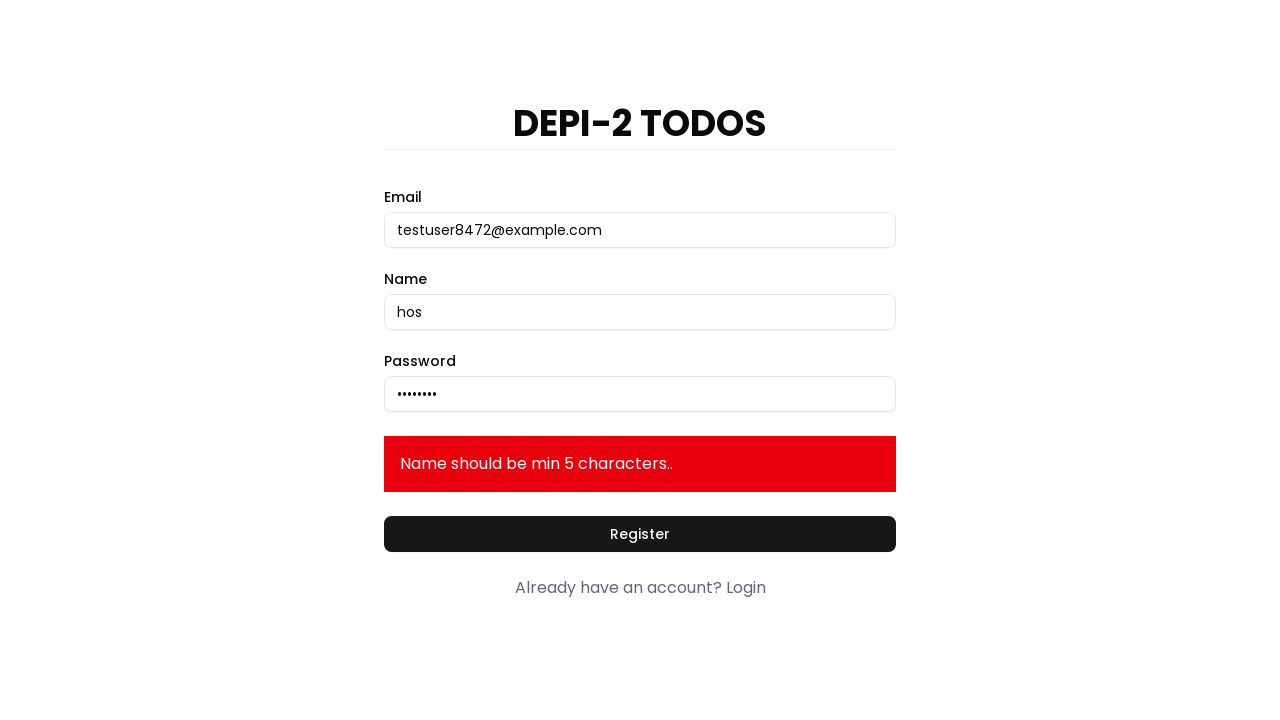